Tests that clicking Clear completed removes completed items from the list

Starting URL: https://demo.playwright.dev/todomvc

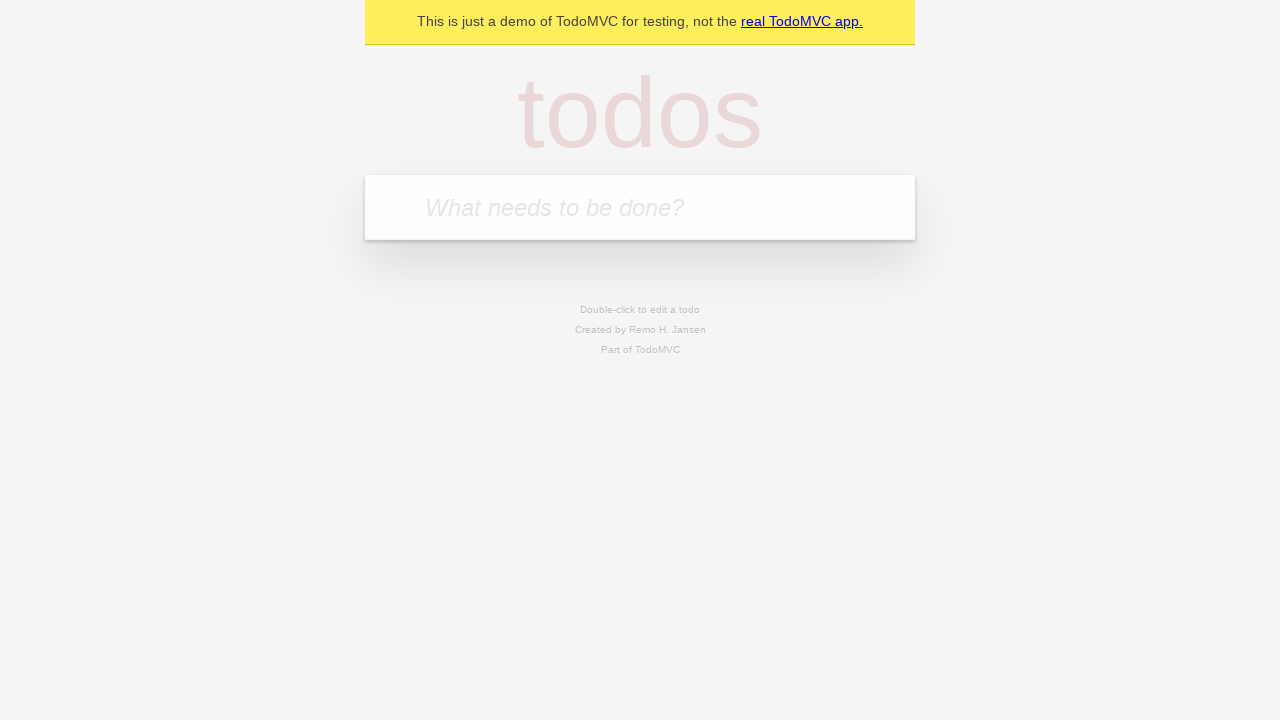

Filled todo input with 'buy some cheese' on internal:attr=[placeholder="What needs to be done?"i]
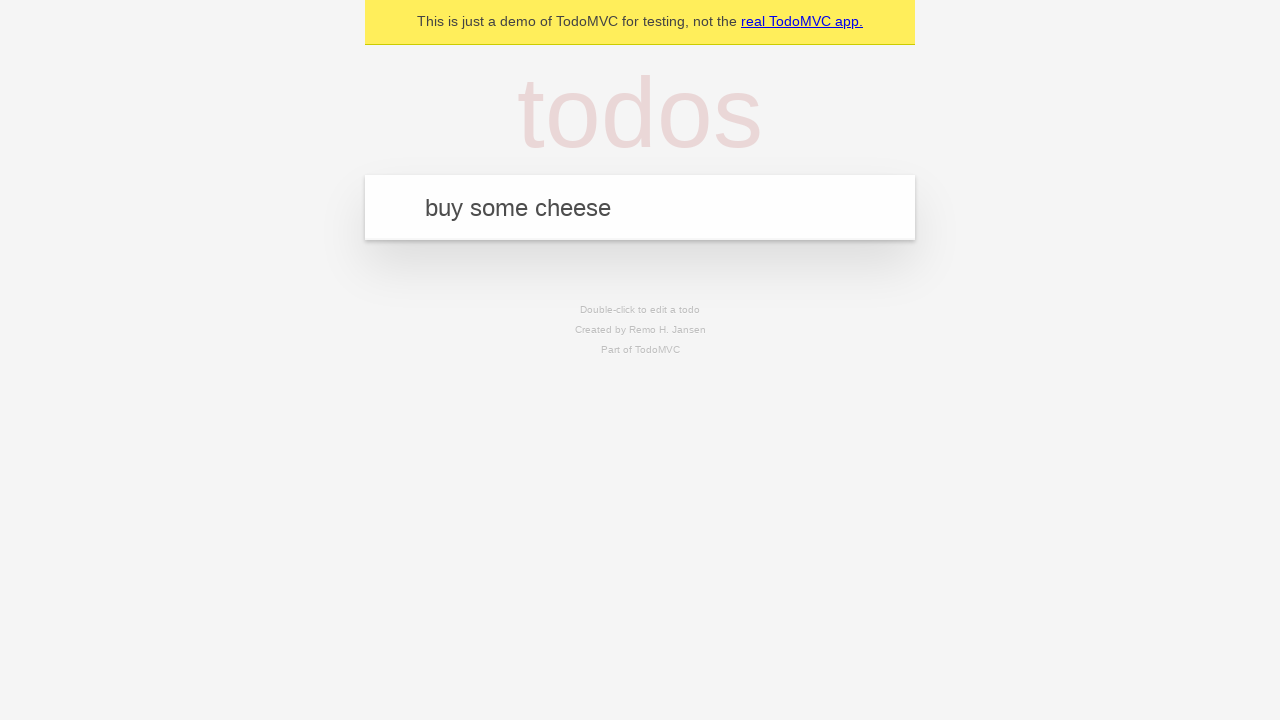

Pressed Enter to add first todo on internal:attr=[placeholder="What needs to be done?"i]
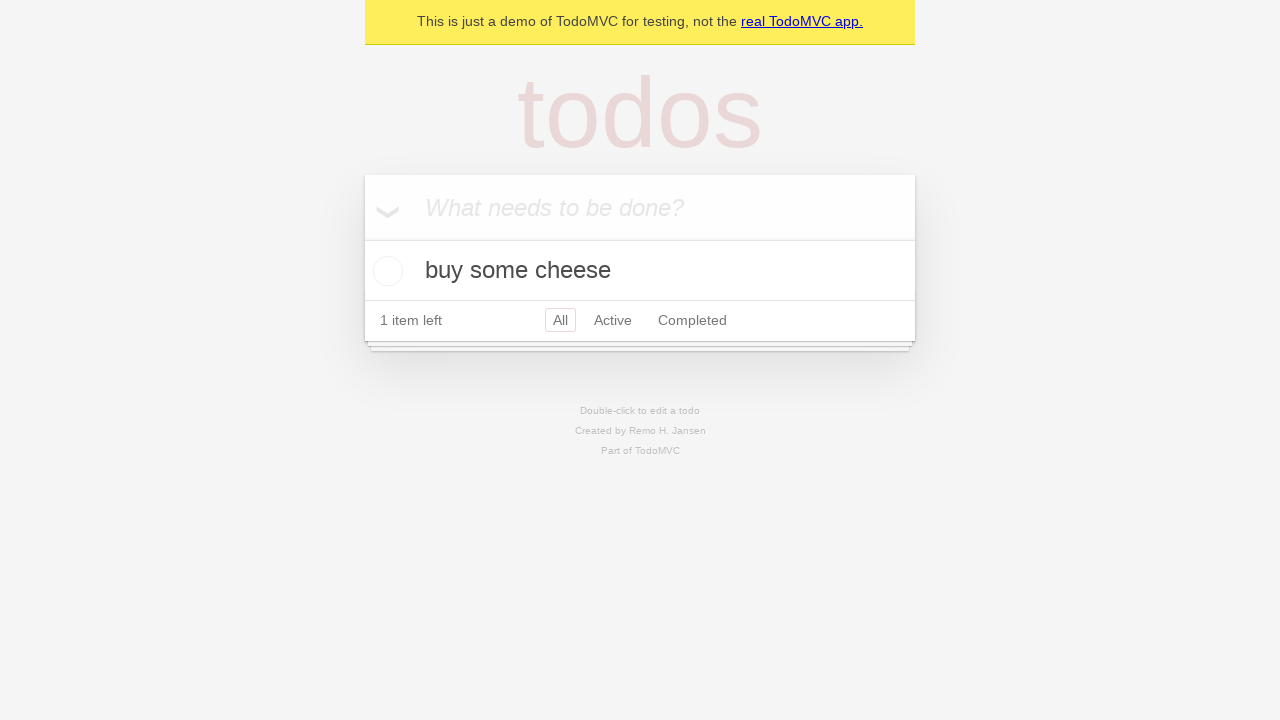

Filled todo input with 'feed the cat' on internal:attr=[placeholder="What needs to be done?"i]
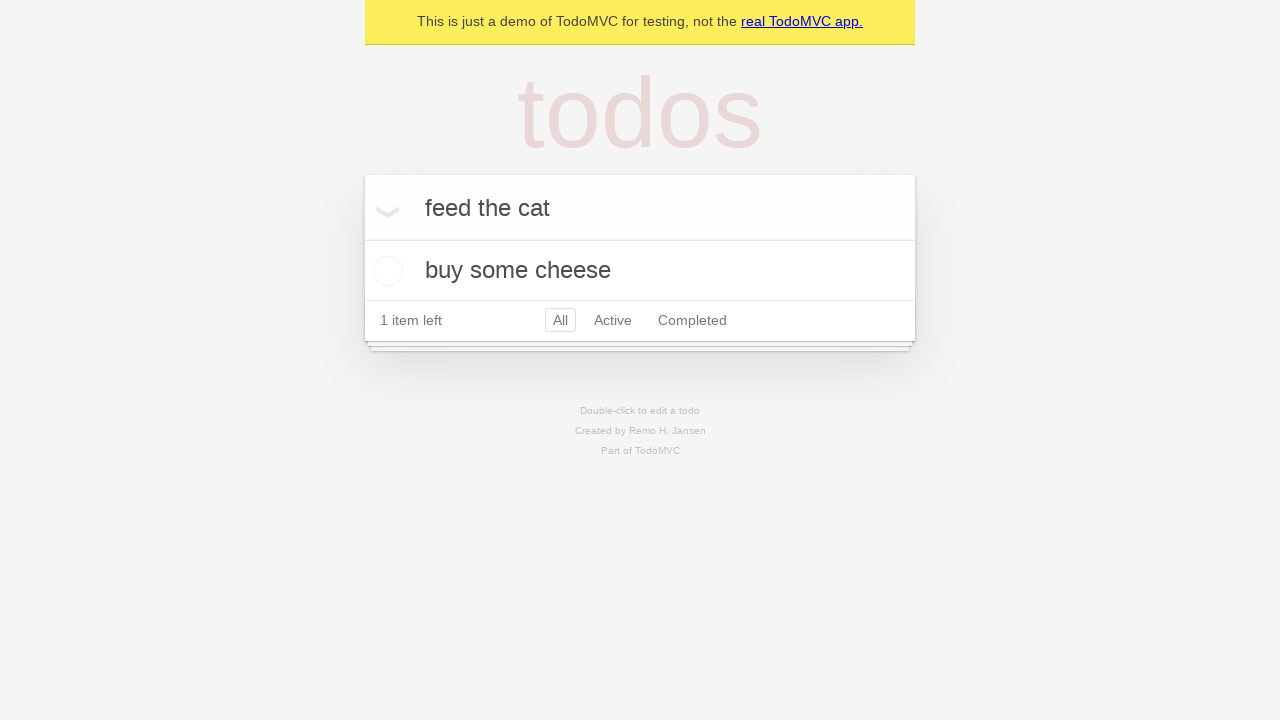

Pressed Enter to add second todo on internal:attr=[placeholder="What needs to be done?"i]
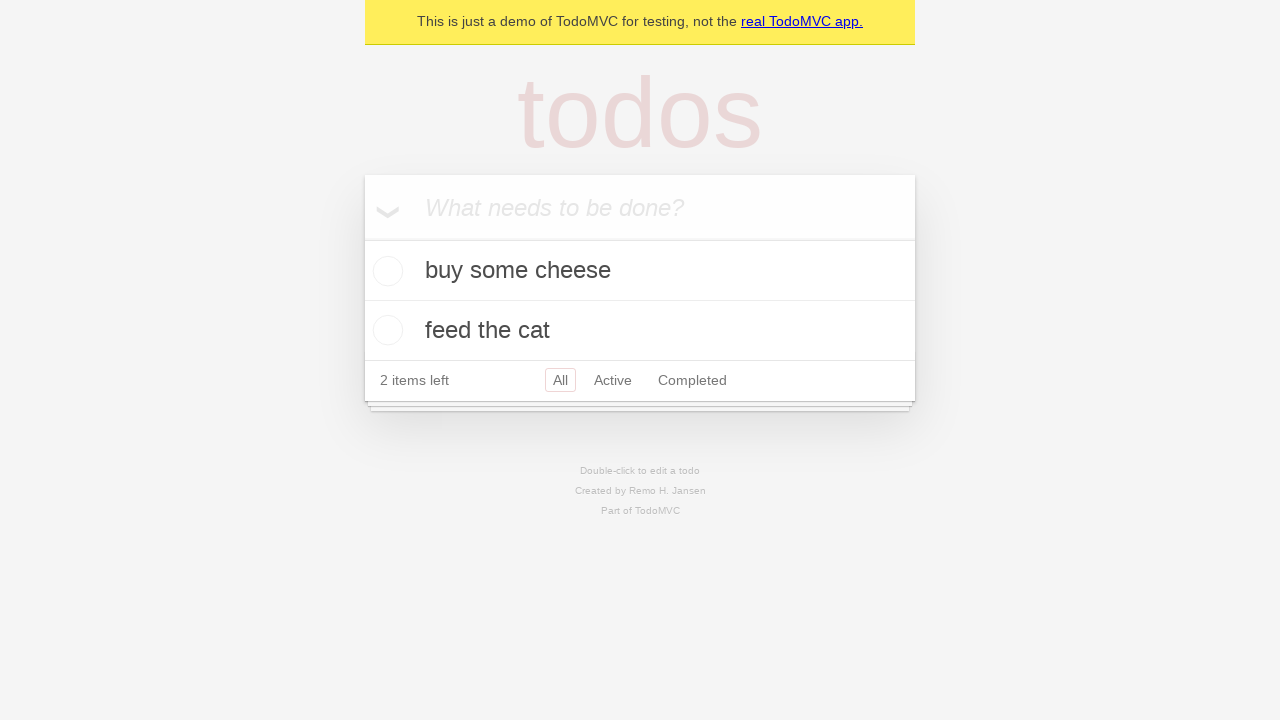

Filled todo input with 'book a doctors appointment' on internal:attr=[placeholder="What needs to be done?"i]
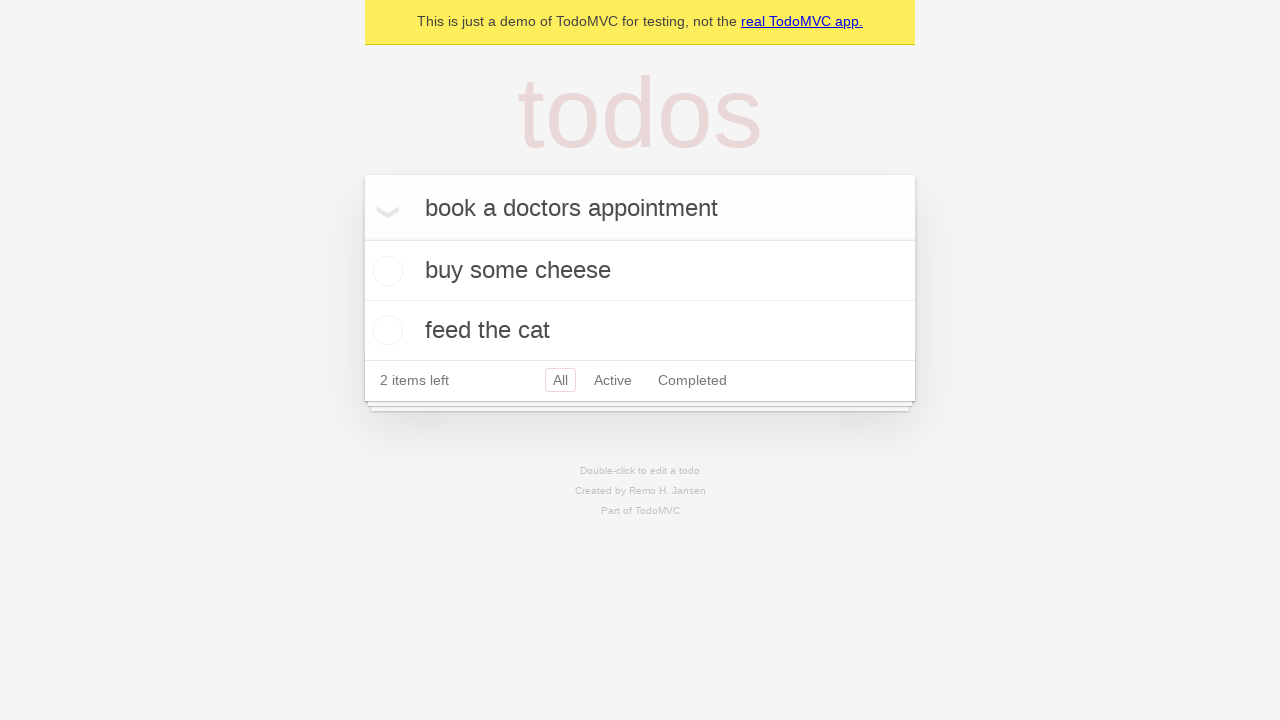

Pressed Enter to add third todo on internal:attr=[placeholder="What needs to be done?"i]
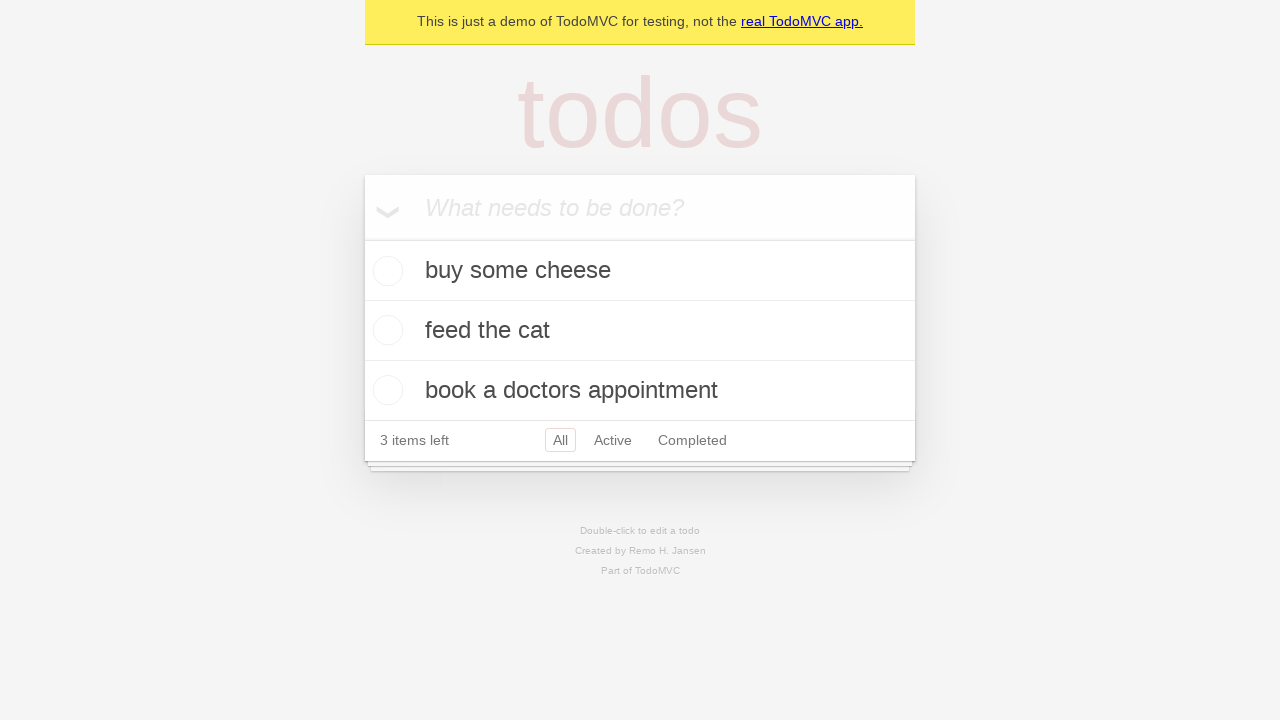

Waited for all three todos to appear
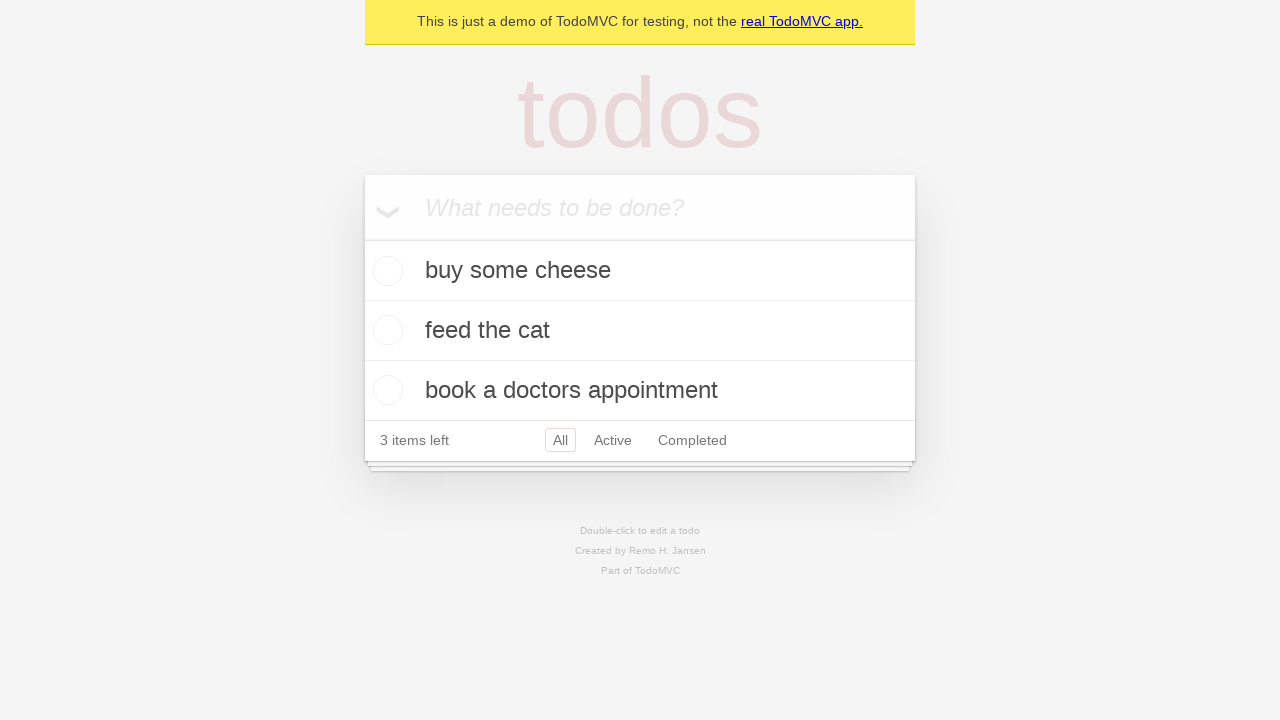

Marked second todo as completed at (385, 330) on internal:testid=[data-testid="todo-item"s] >> nth=1 >> internal:role=checkbox
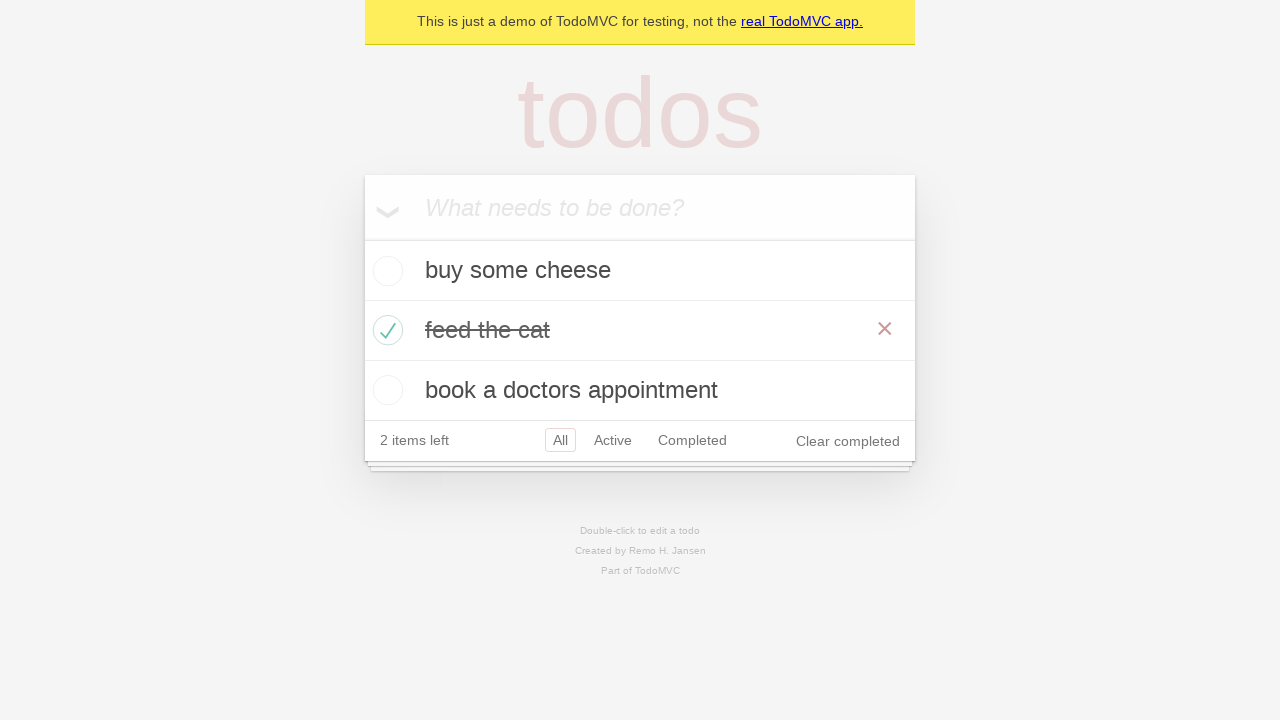

Clicked 'Clear completed' button to remove completed items at (848, 441) on internal:role=button[name="Clear completed"i]
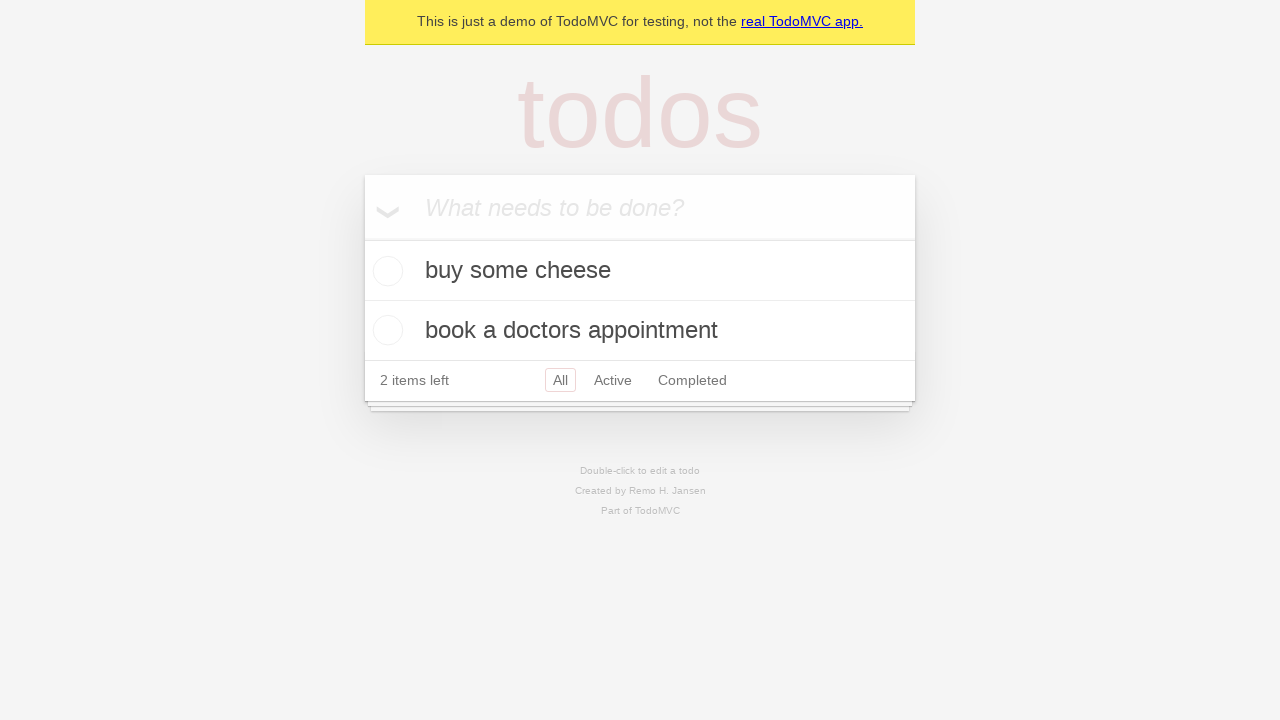

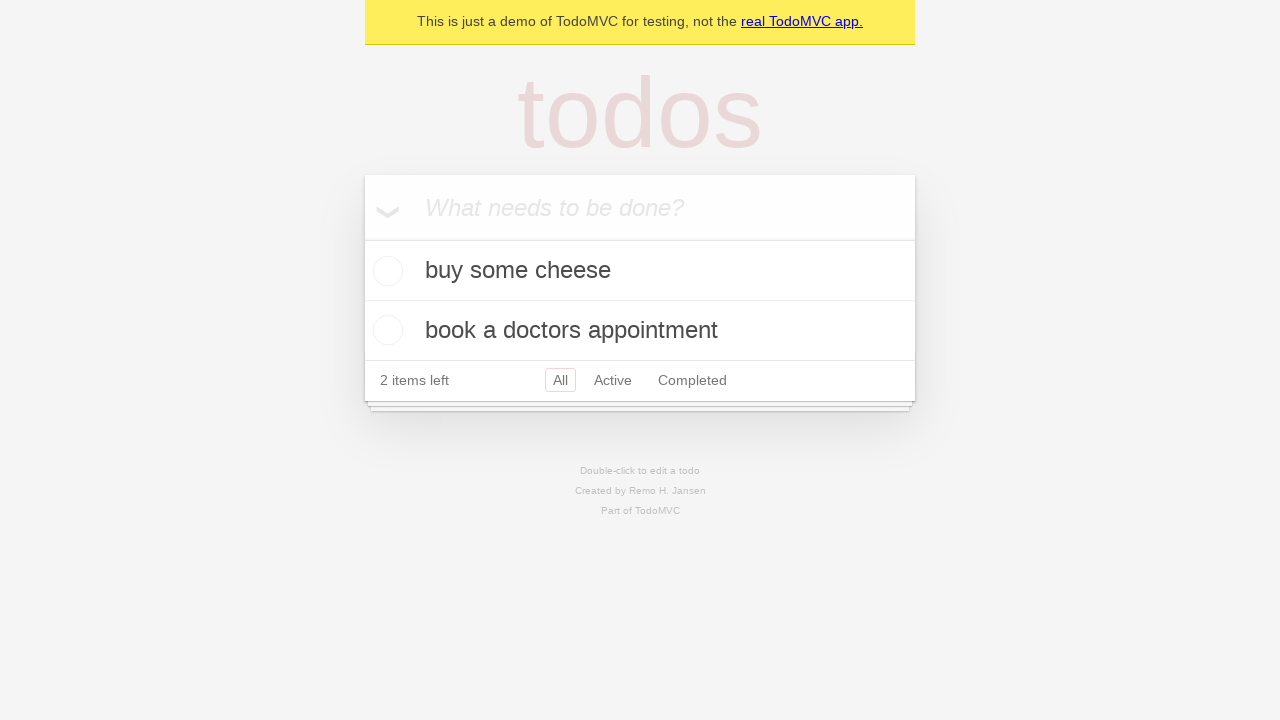